Tests alert popup handling by clicking a button that triggers an alert and accepting it

Starting URL: https://demo.automationtesting.in/Alerts.html

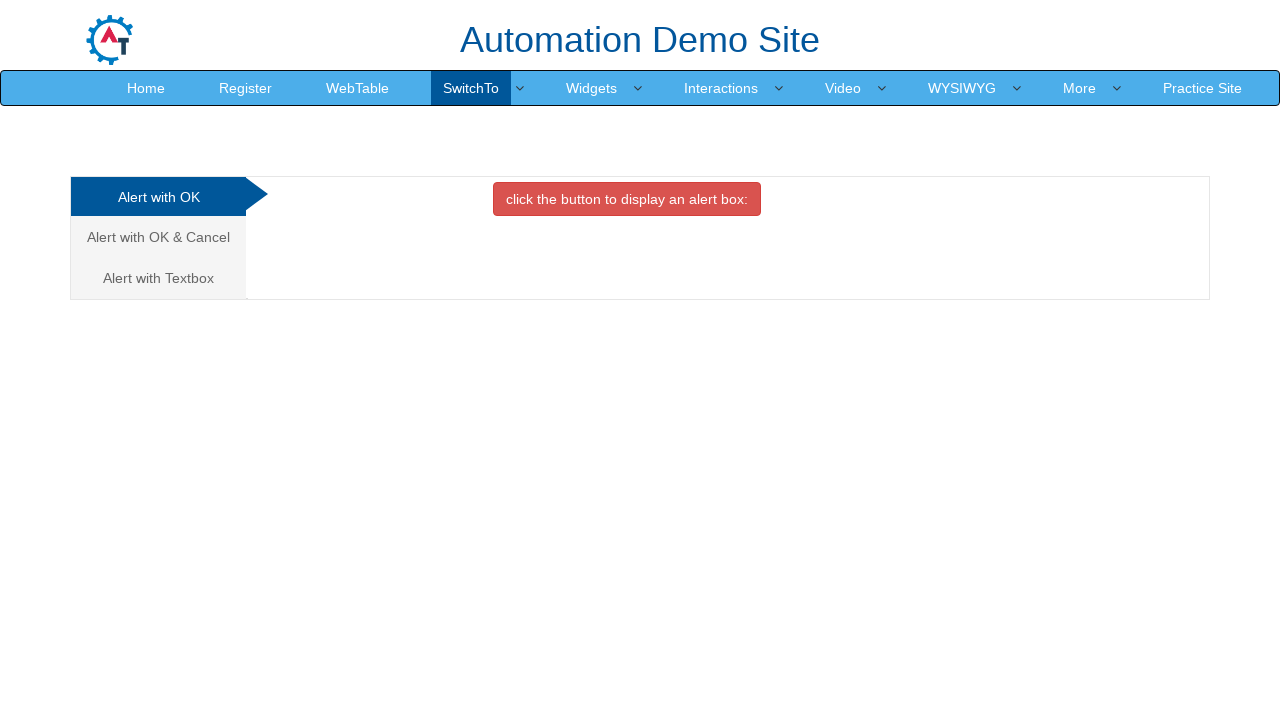

Alert trigger button loaded and ready
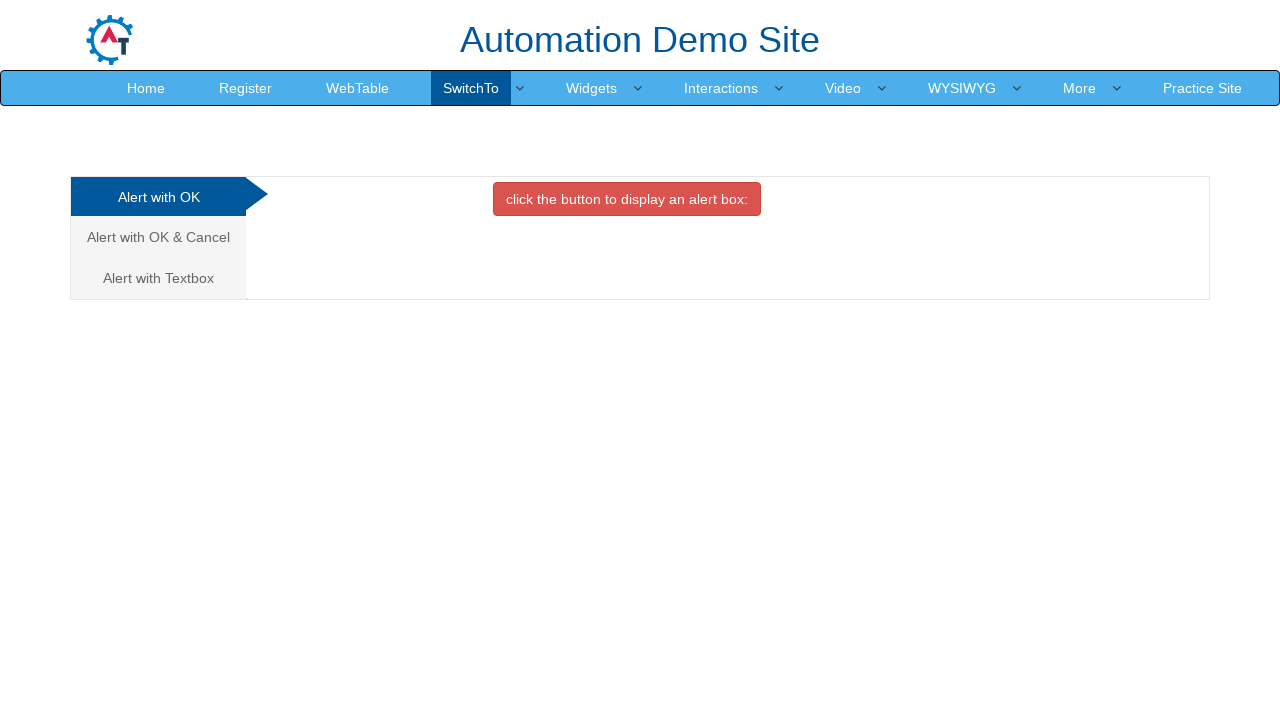

Clicked button to trigger alert popup at (627, 199) on xpath=//button[@onclick='alertbox()']
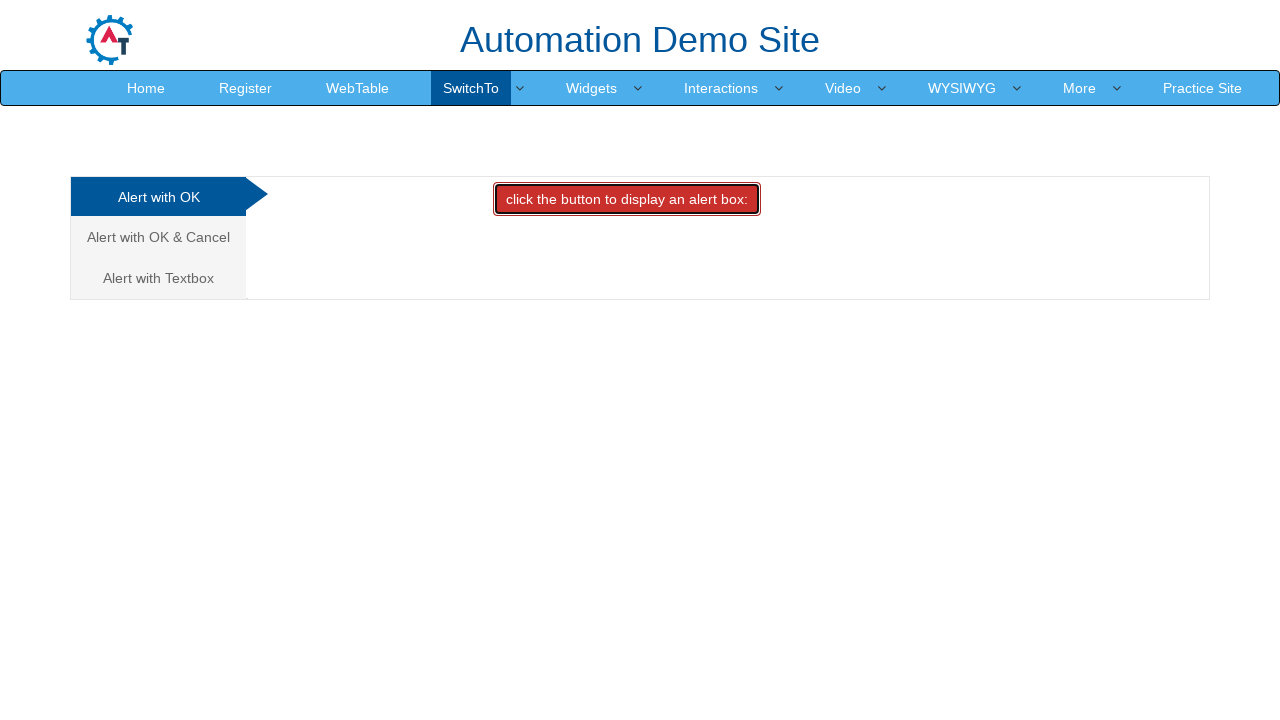

Alert dialog accepted
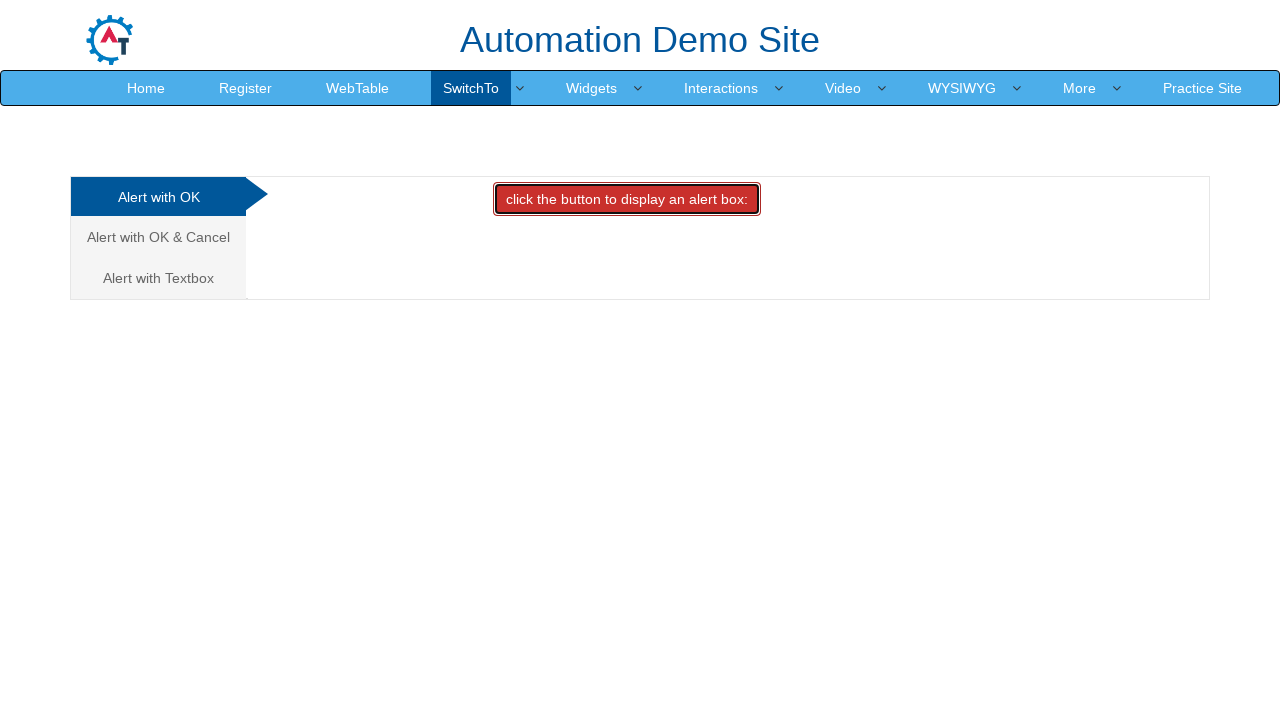

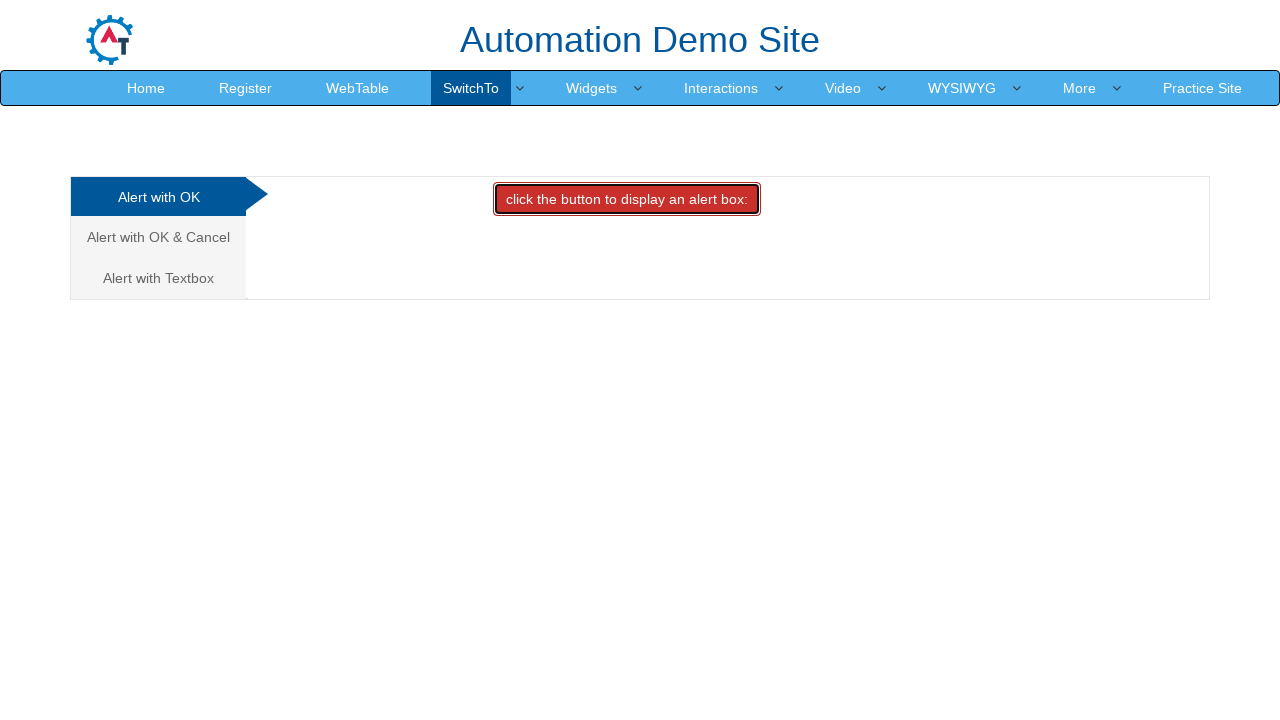